Tests that the Clear completed button displays correct text after completing an item

Starting URL: https://demo.playwright.dev/todomvc

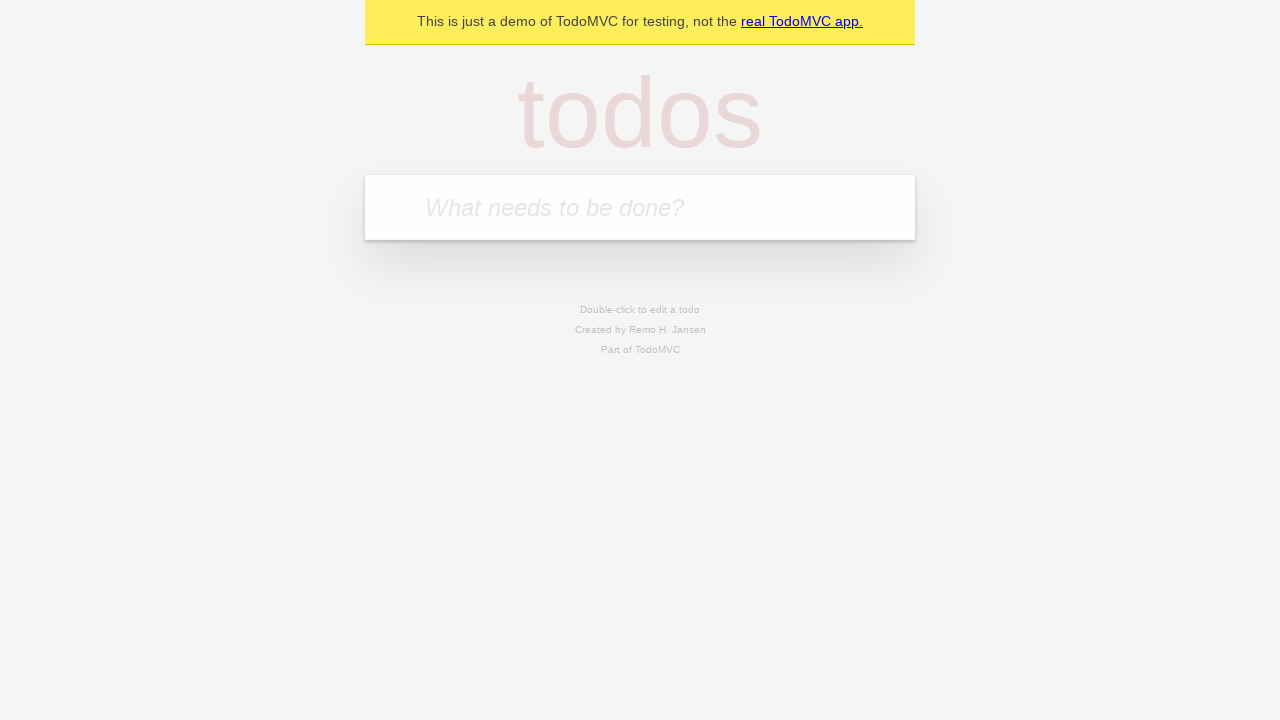

Filled todo input with 'buy some cheese' on internal:attr=[placeholder="What needs to be done?"i]
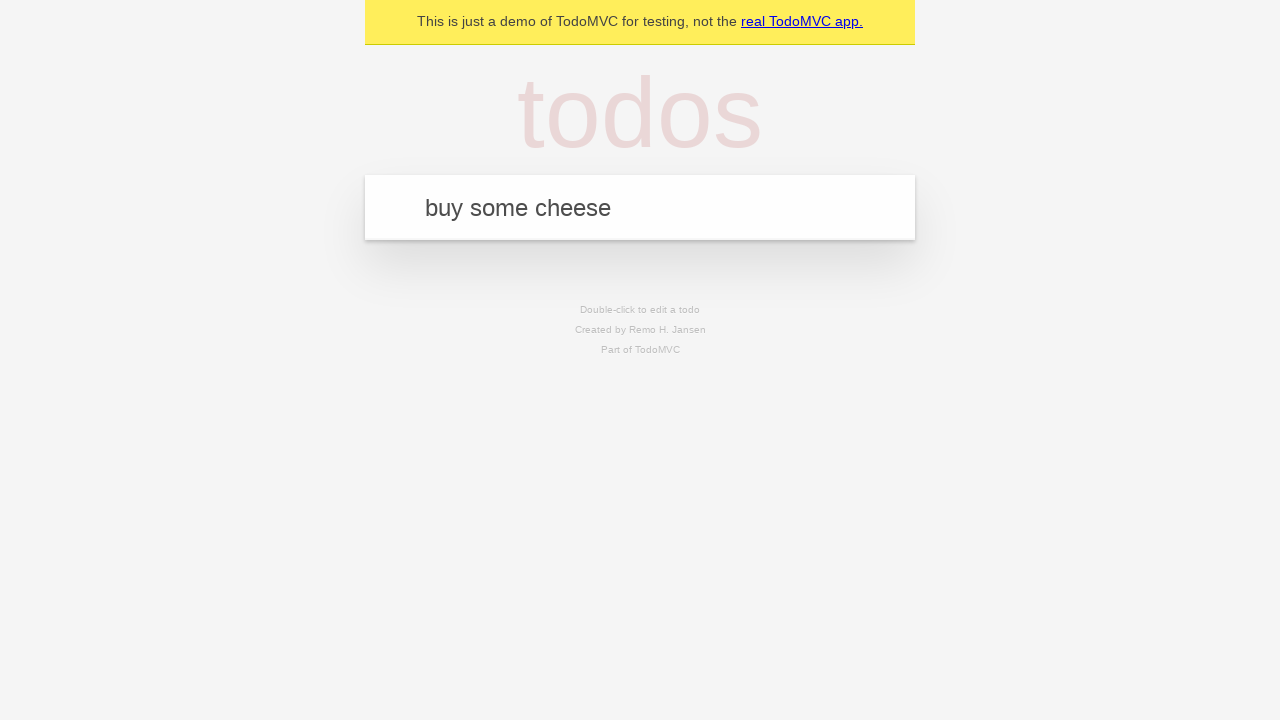

Pressed Enter to add todo 'buy some cheese' on internal:attr=[placeholder="What needs to be done?"i]
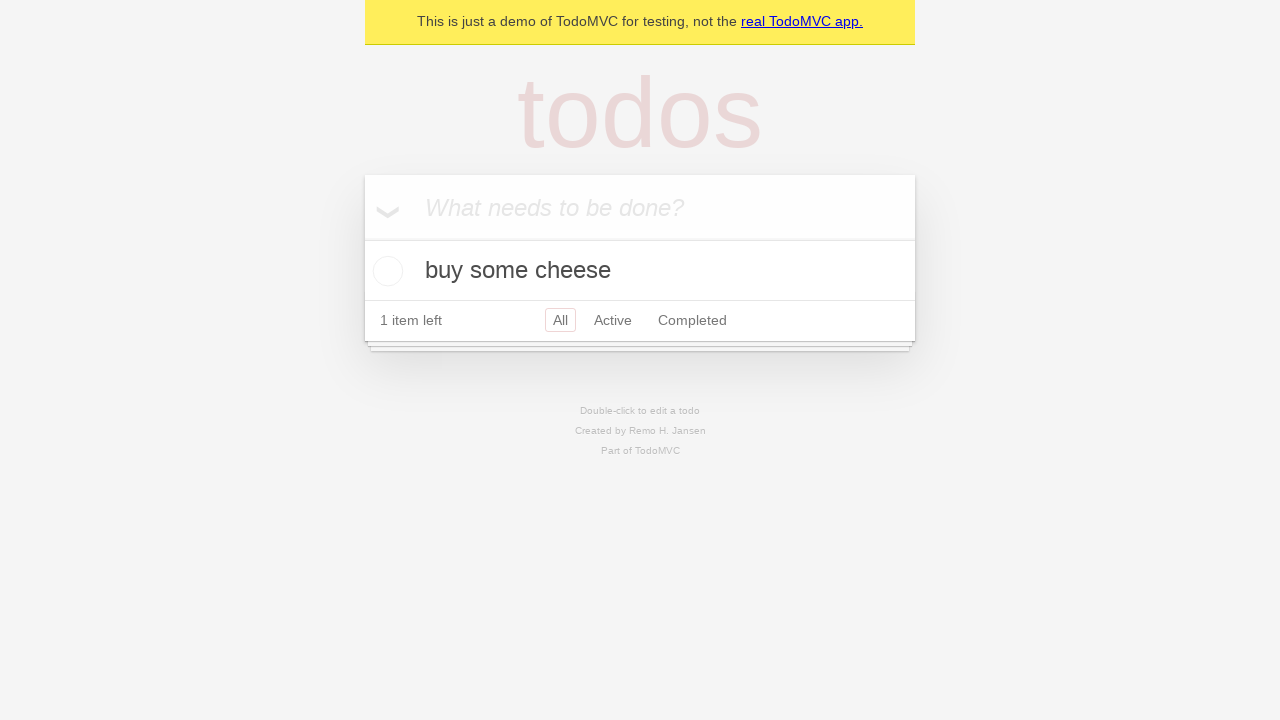

Filled todo input with 'feed the cat' on internal:attr=[placeholder="What needs to be done?"i]
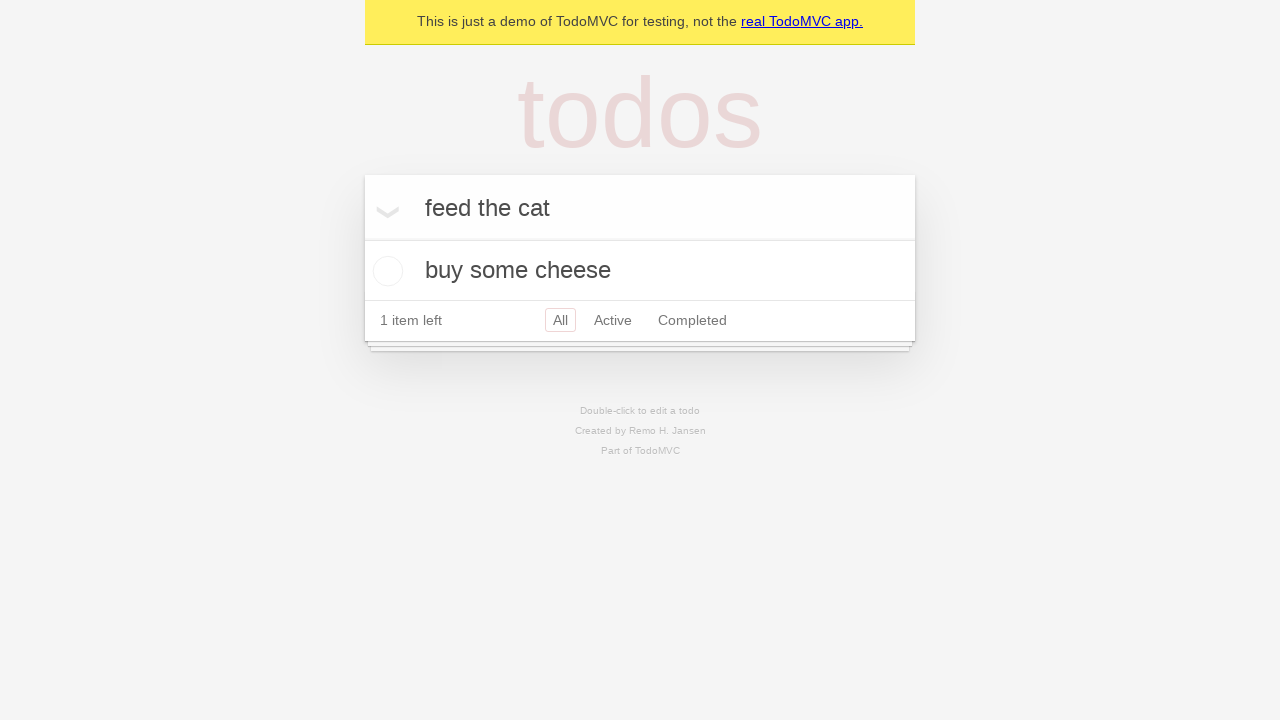

Pressed Enter to add todo 'feed the cat' on internal:attr=[placeholder="What needs to be done?"i]
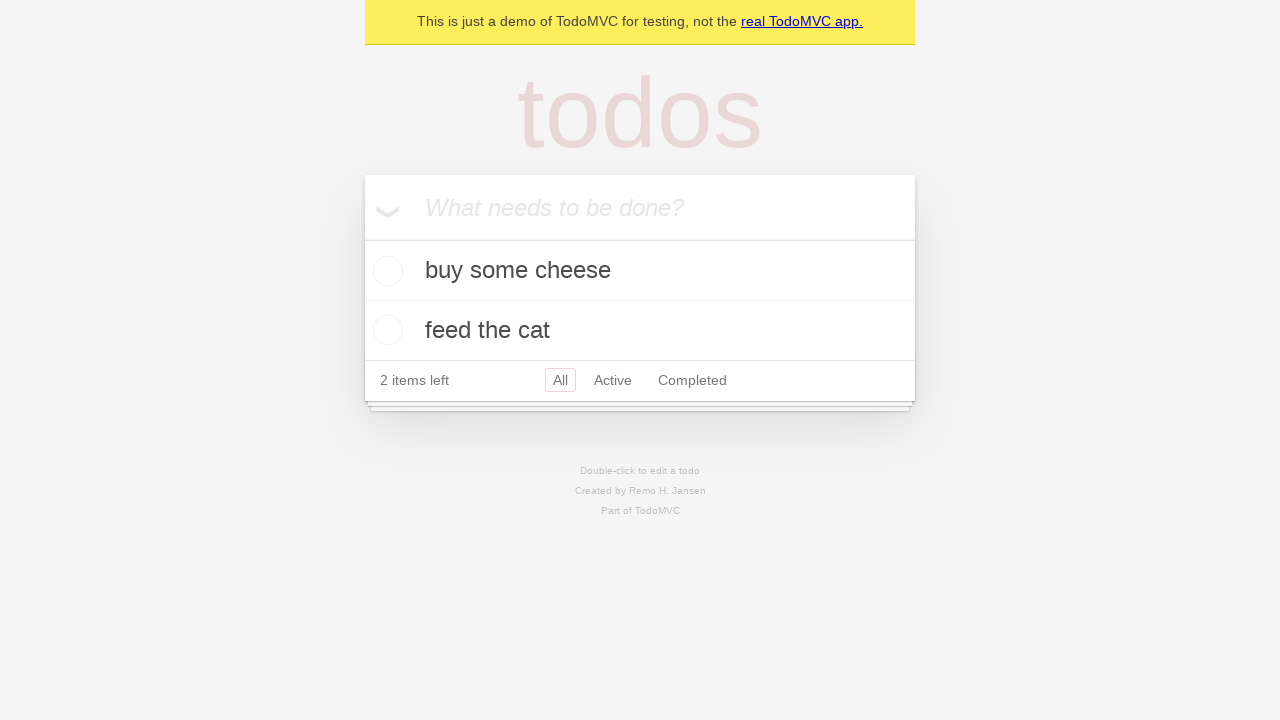

Filled todo input with 'book a doctors appointment' on internal:attr=[placeholder="What needs to be done?"i]
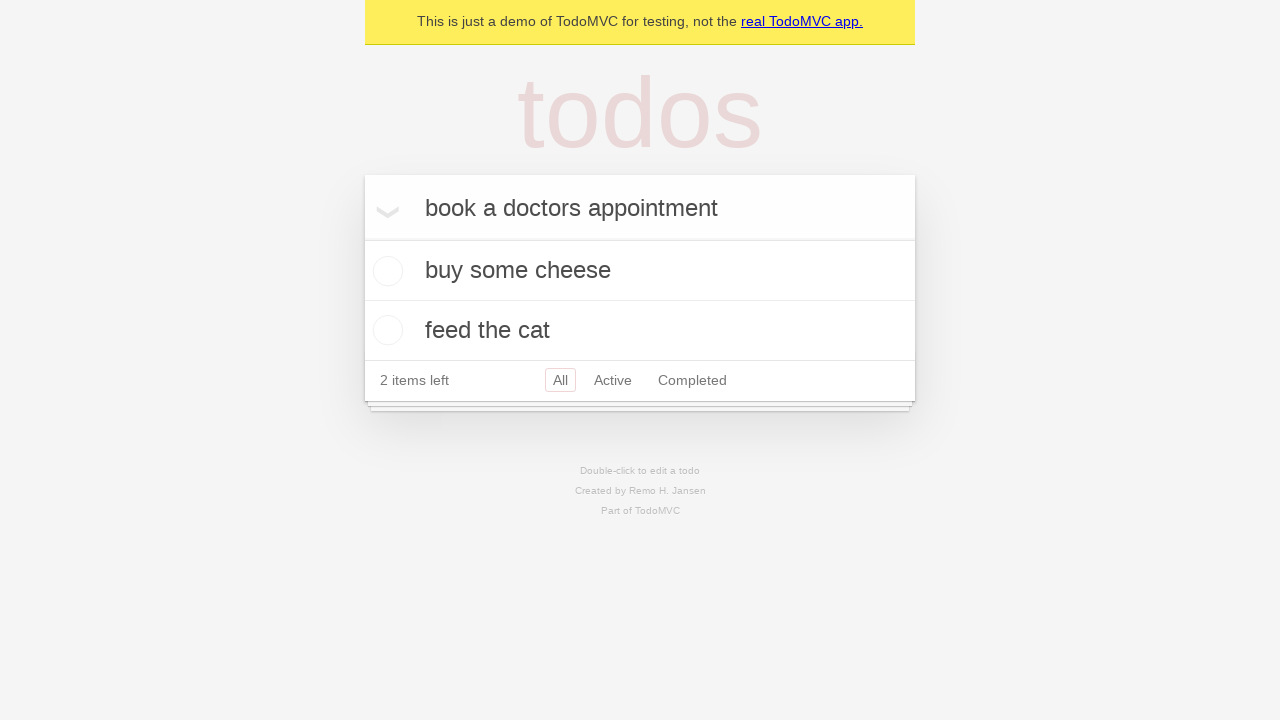

Pressed Enter to add todo 'book a doctors appointment' on internal:attr=[placeholder="What needs to be done?"i]
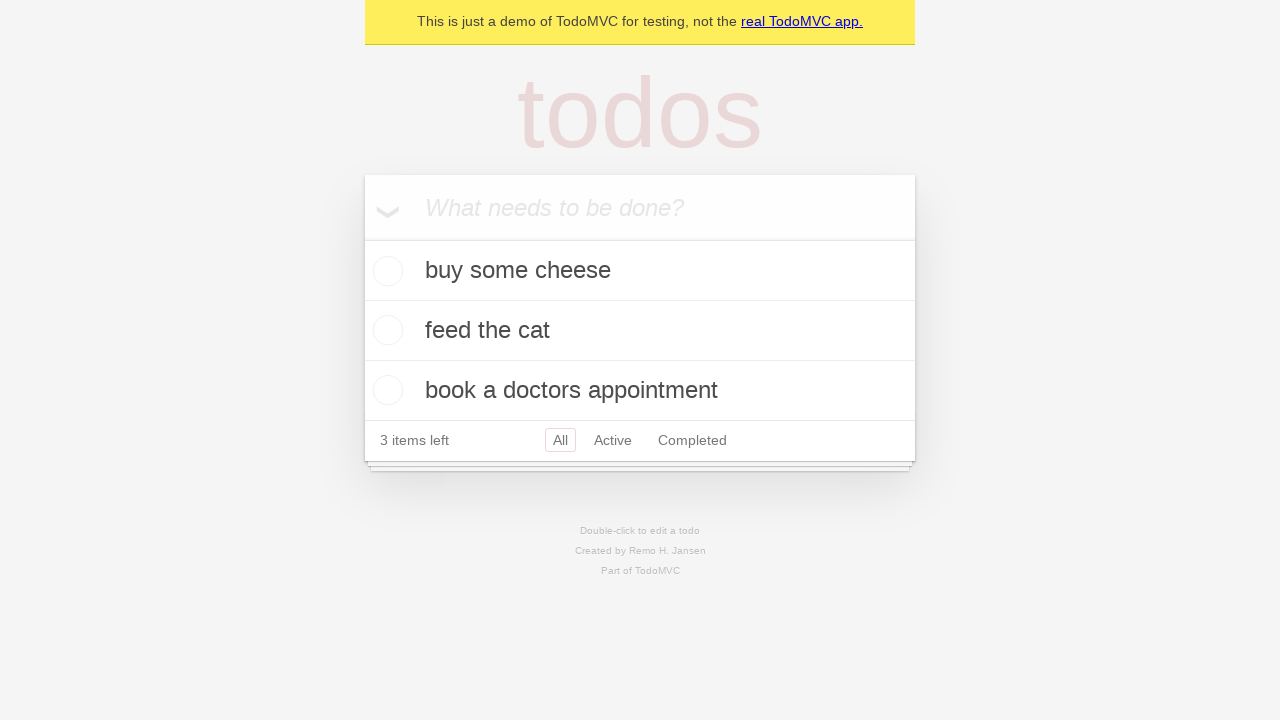

Checked the first todo item at (385, 271) on .todo-list li .toggle >> nth=0
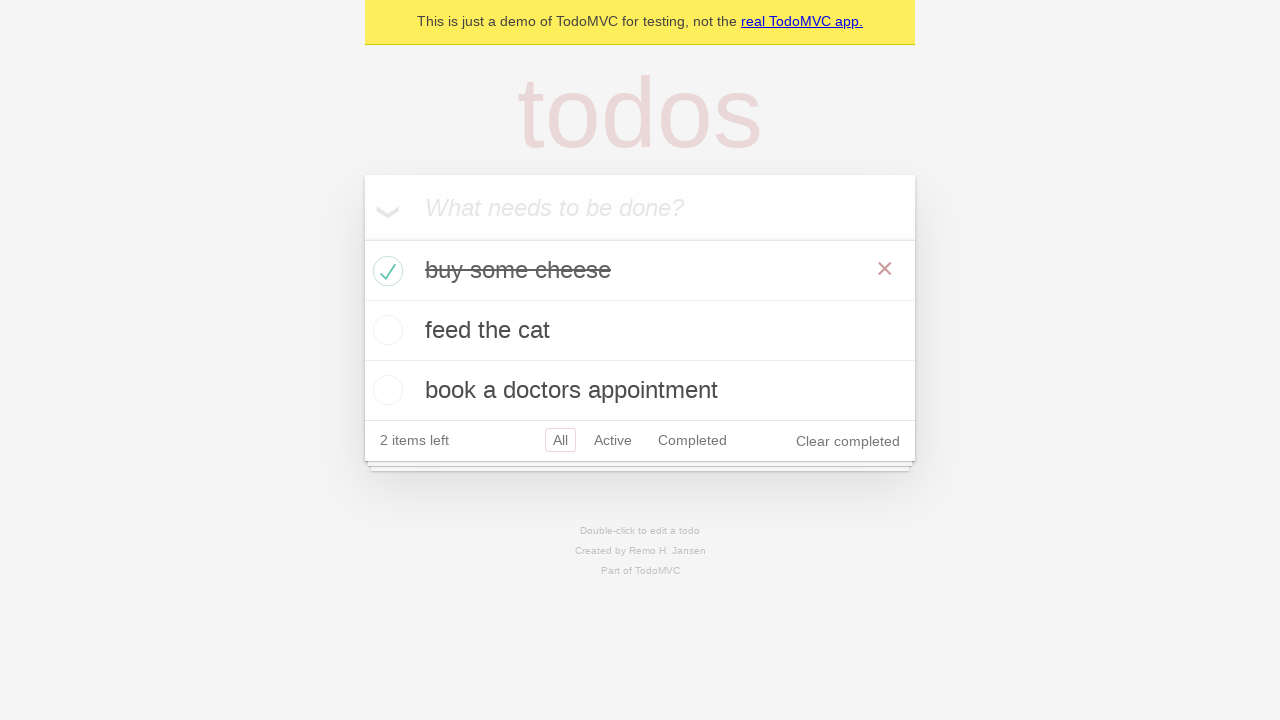

Clear completed button appeared after marking item as done
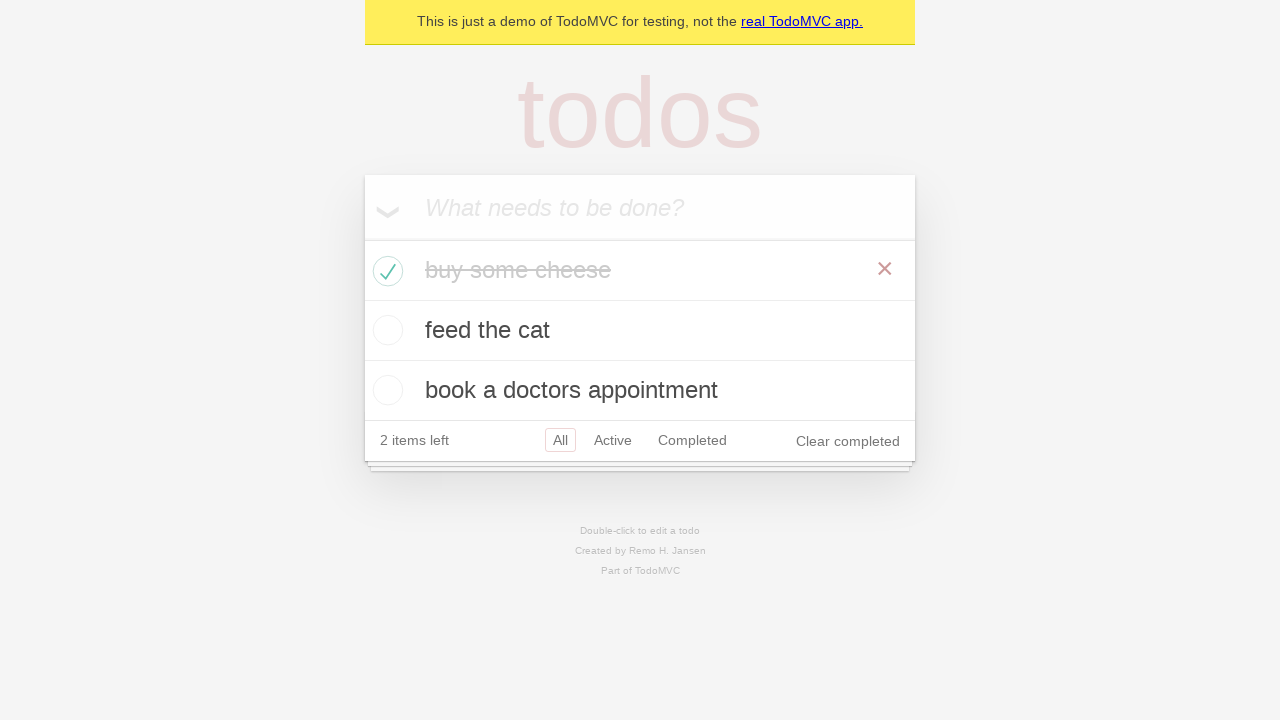

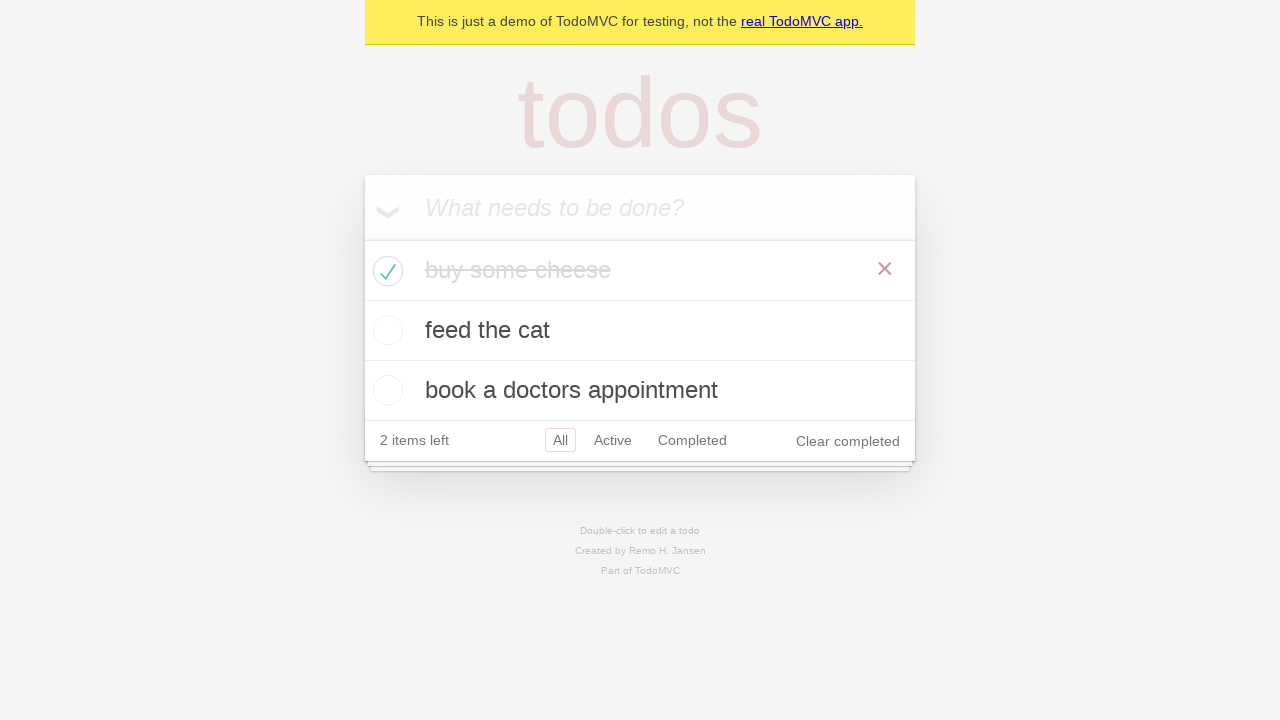